Tests the complete login and logout flow, verifying return to login page after logout

Starting URL: https://the-internet.herokuapp.com/

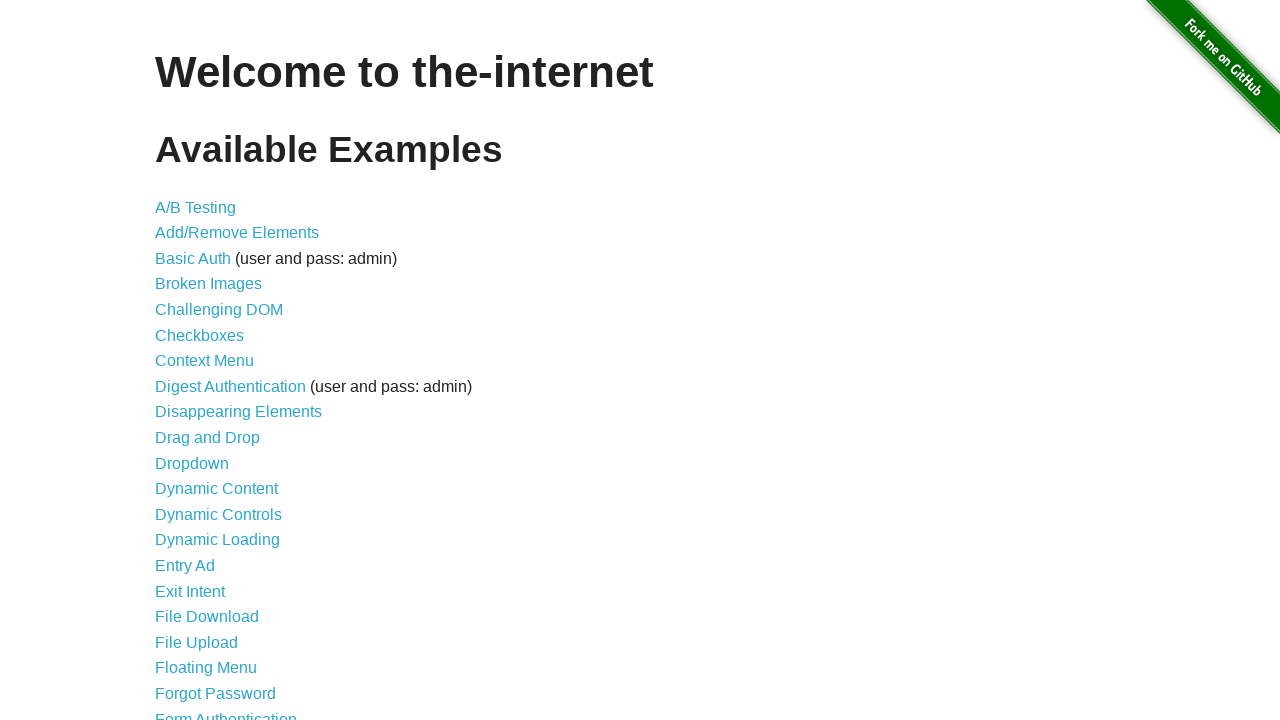

Clicked on Form Authentication link at (226, 712) on text="Form Authentication"
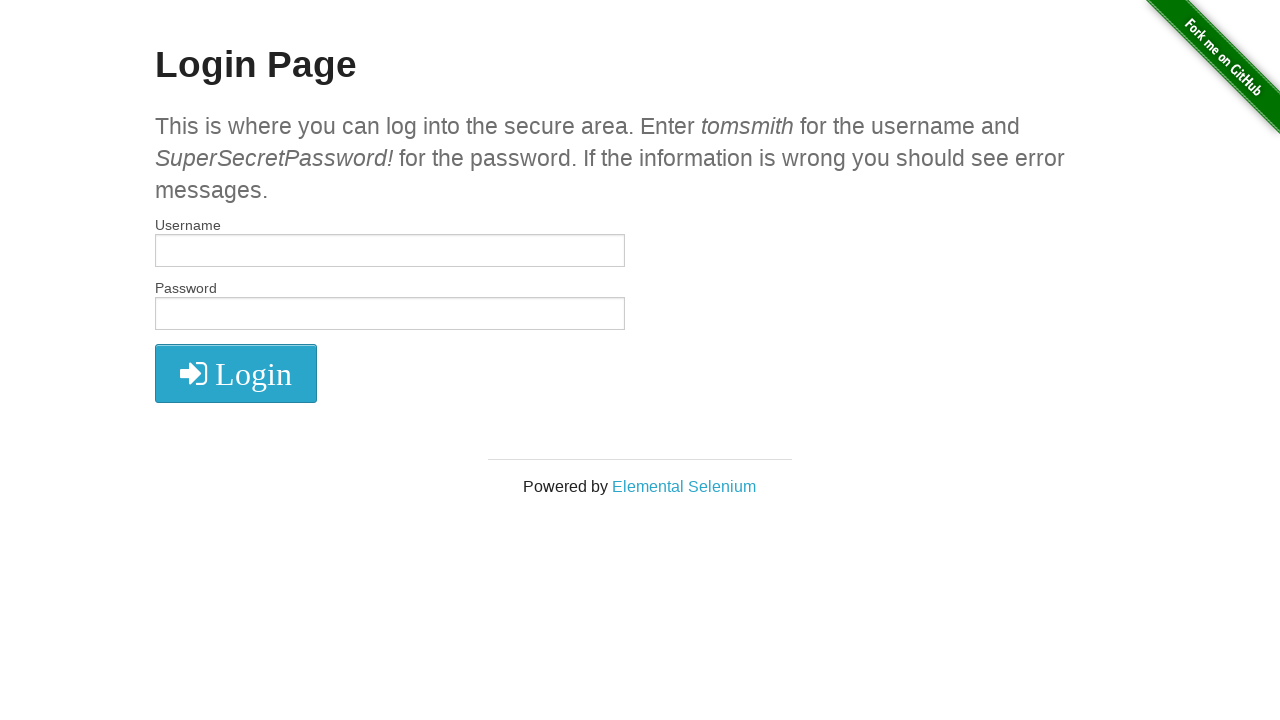

Filled username field with 'tomsmith' on #username
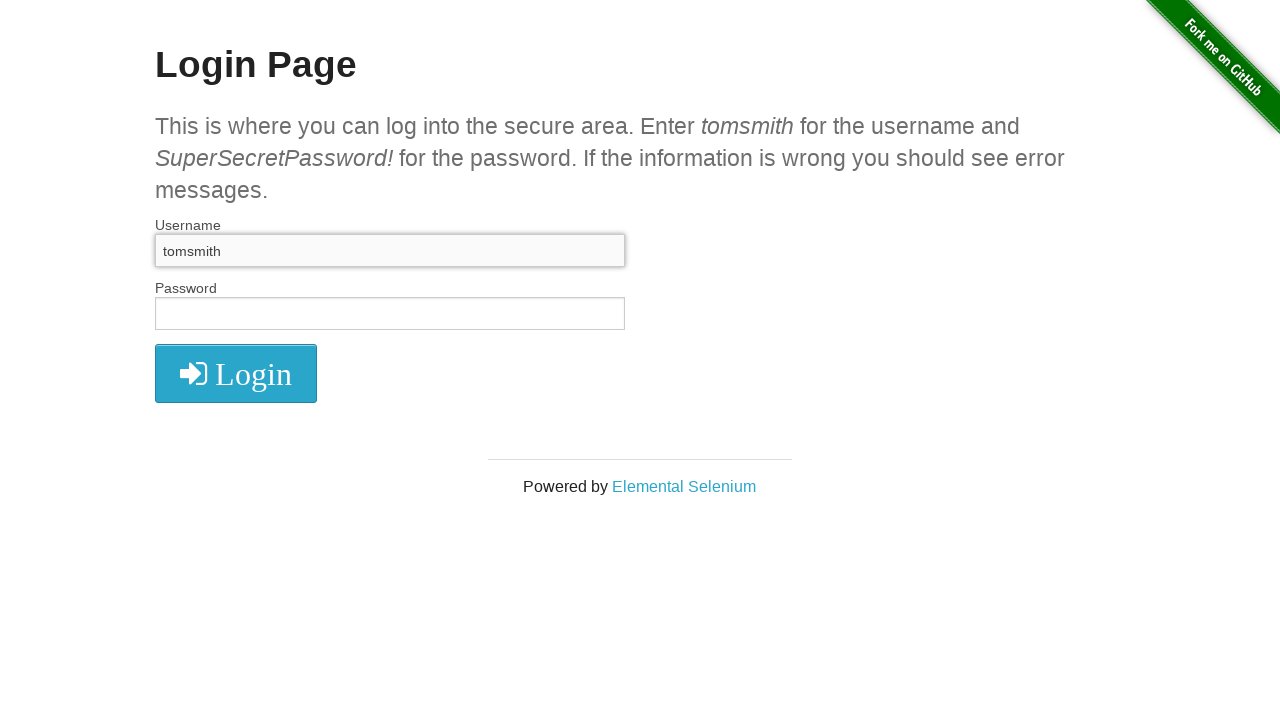

Filled password field with 'SuperSecretPassword!' on #password
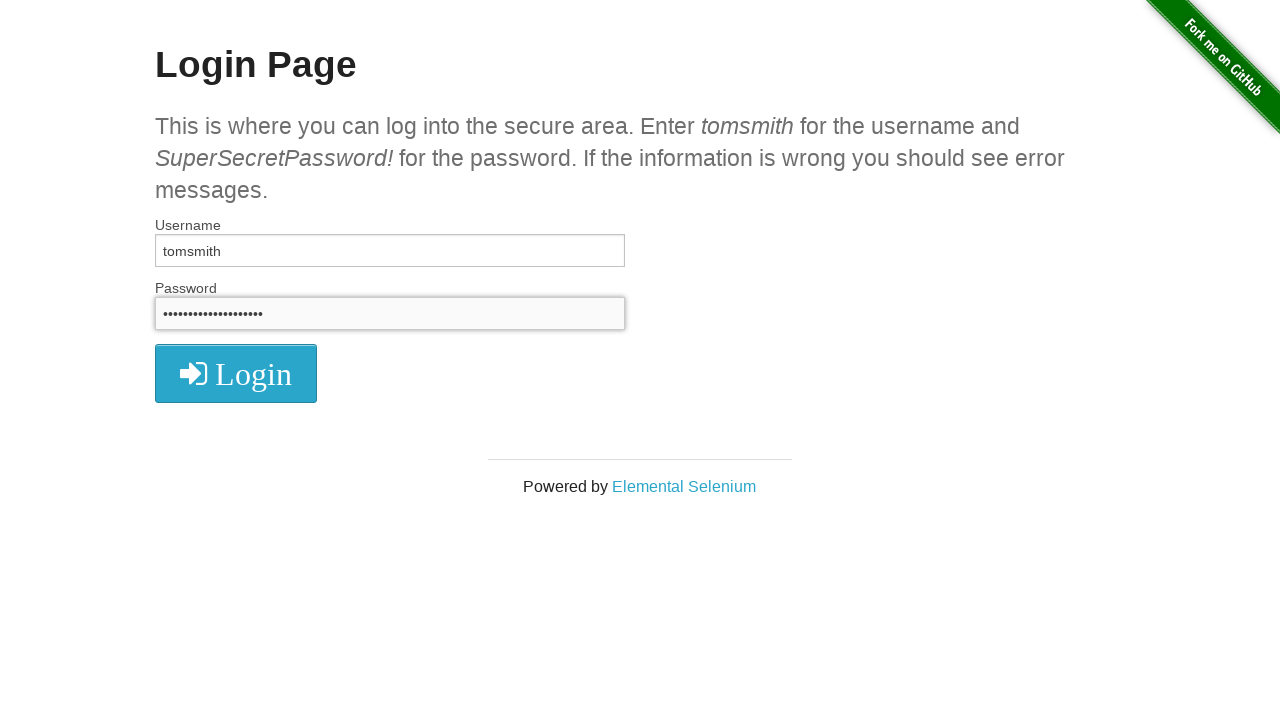

Clicked login button to submit credentials at (236, 374) on xpath=//i[@class = 'fa fa-2x fa-sign-in']
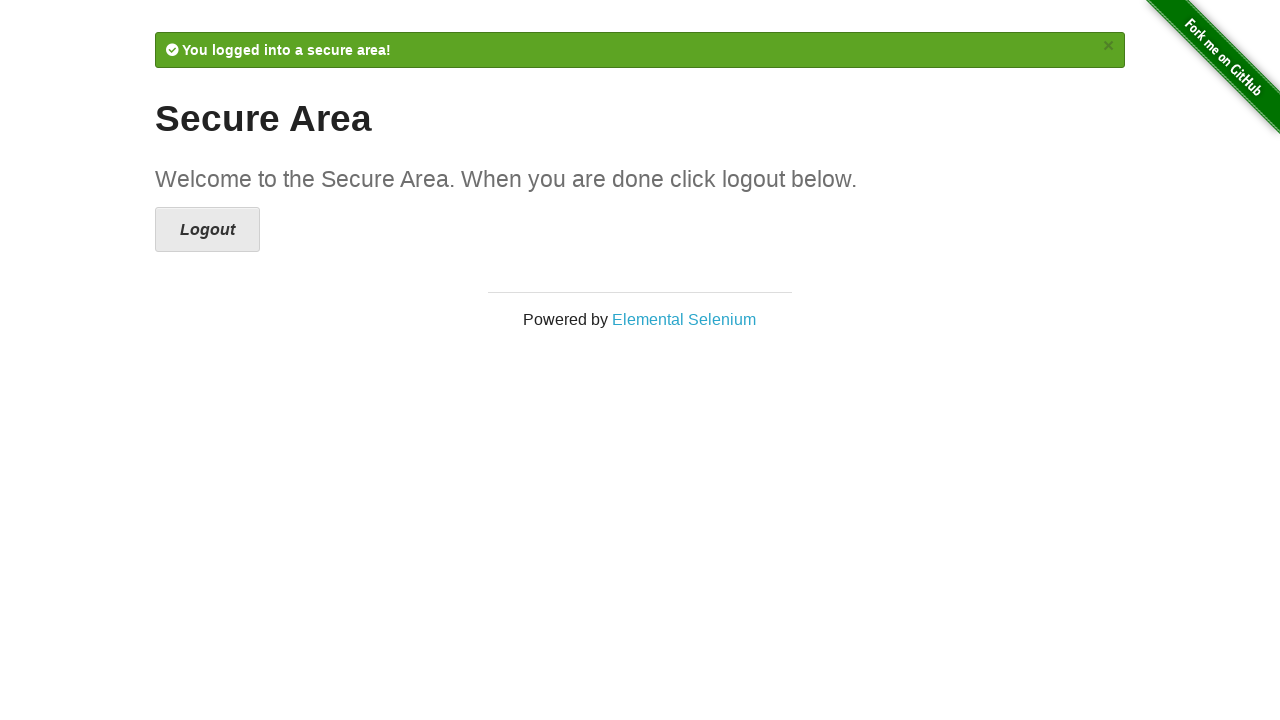

Clicked logout button at (208, 230) on xpath=//i[contains(text(),'Logout')]
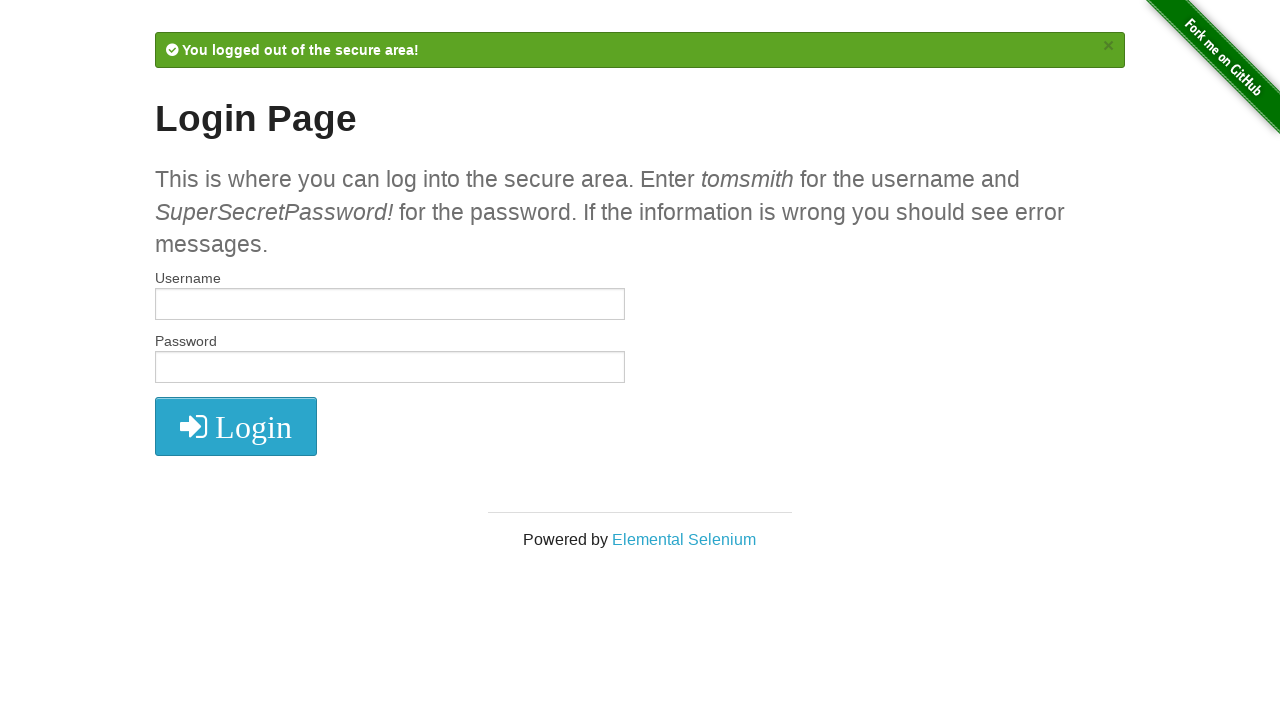

Verified return to login page after logout
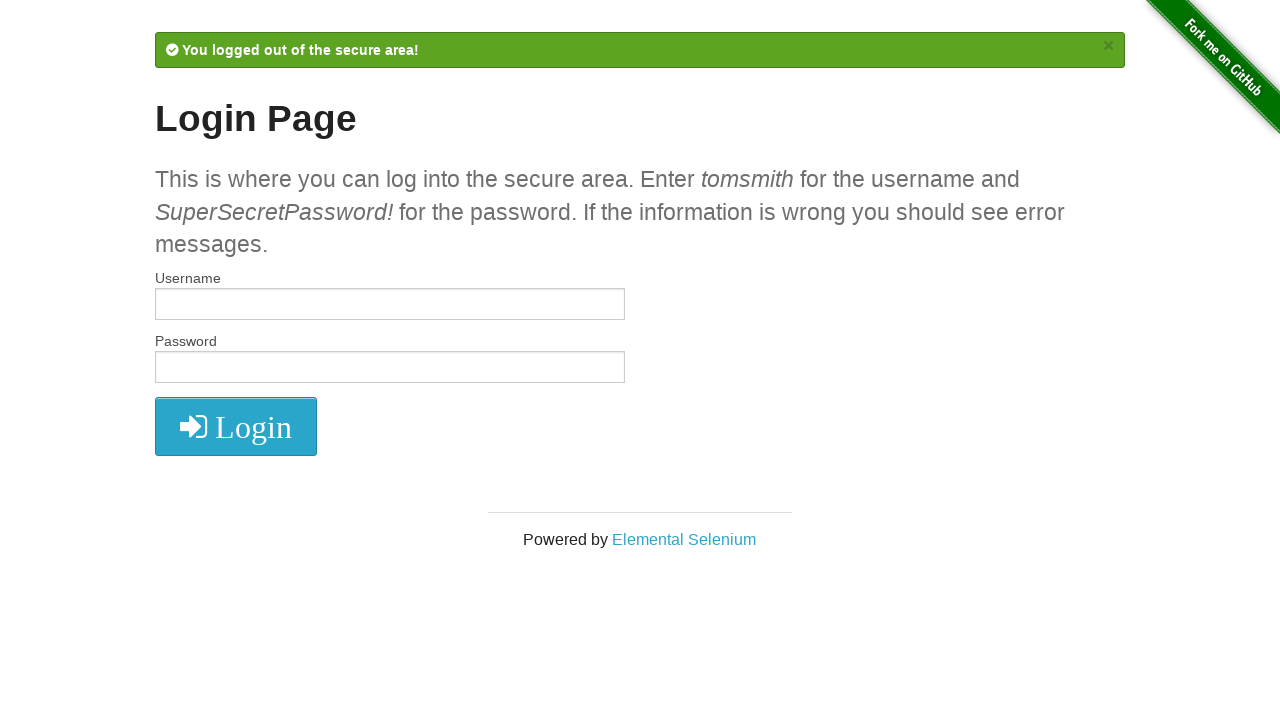

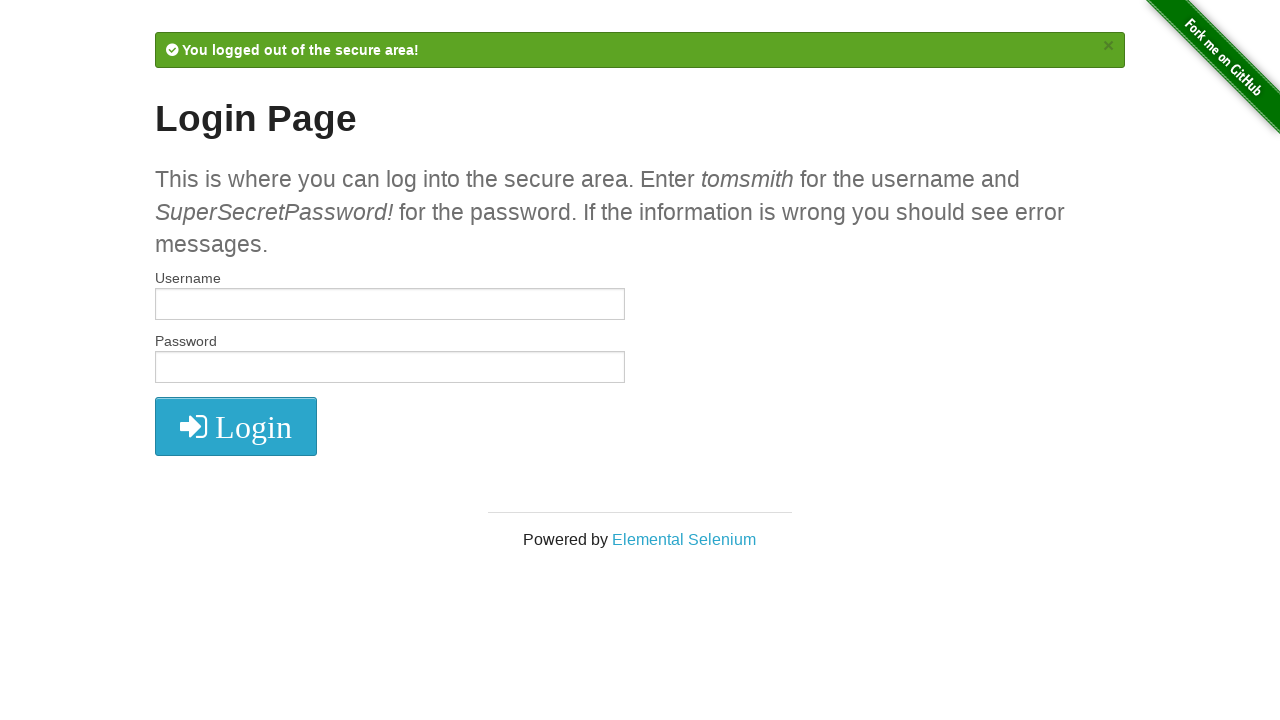